Tests window handling functionality by opening a new window, switching between windows, and verifying content and titles in each window

Starting URL: https://the-internet.herokuapp.com/windows

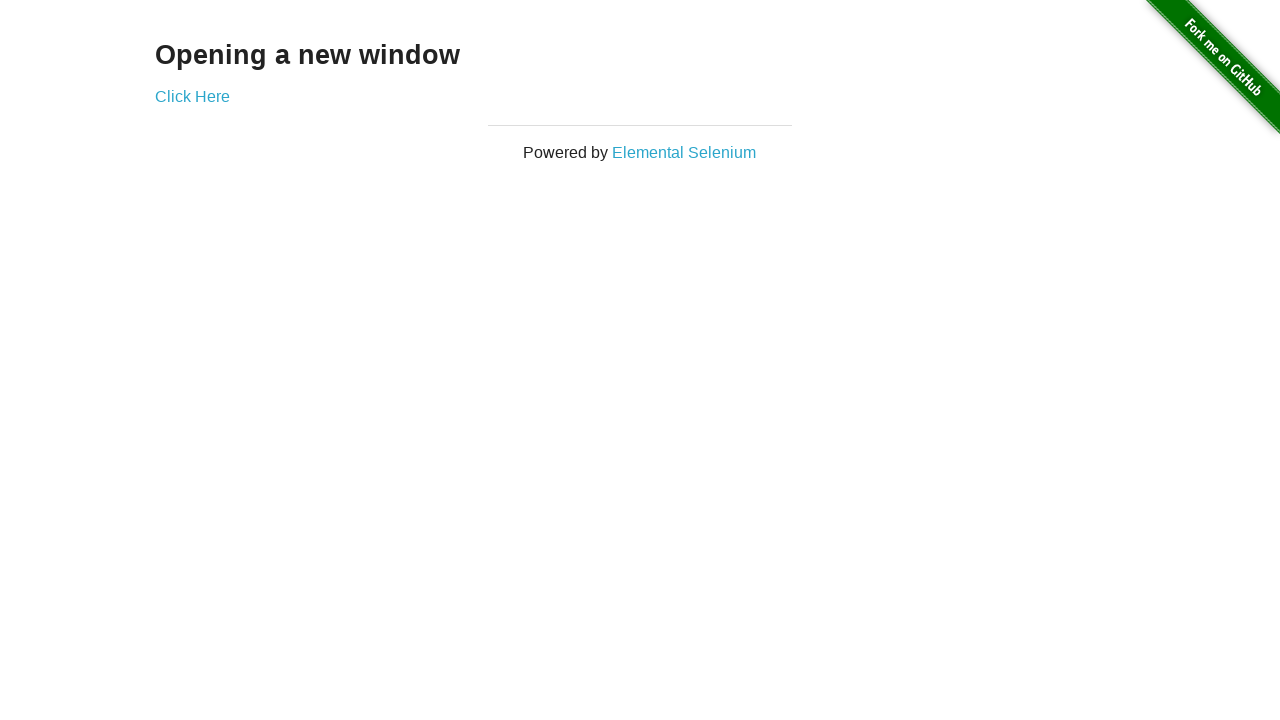

Stored initial page handle
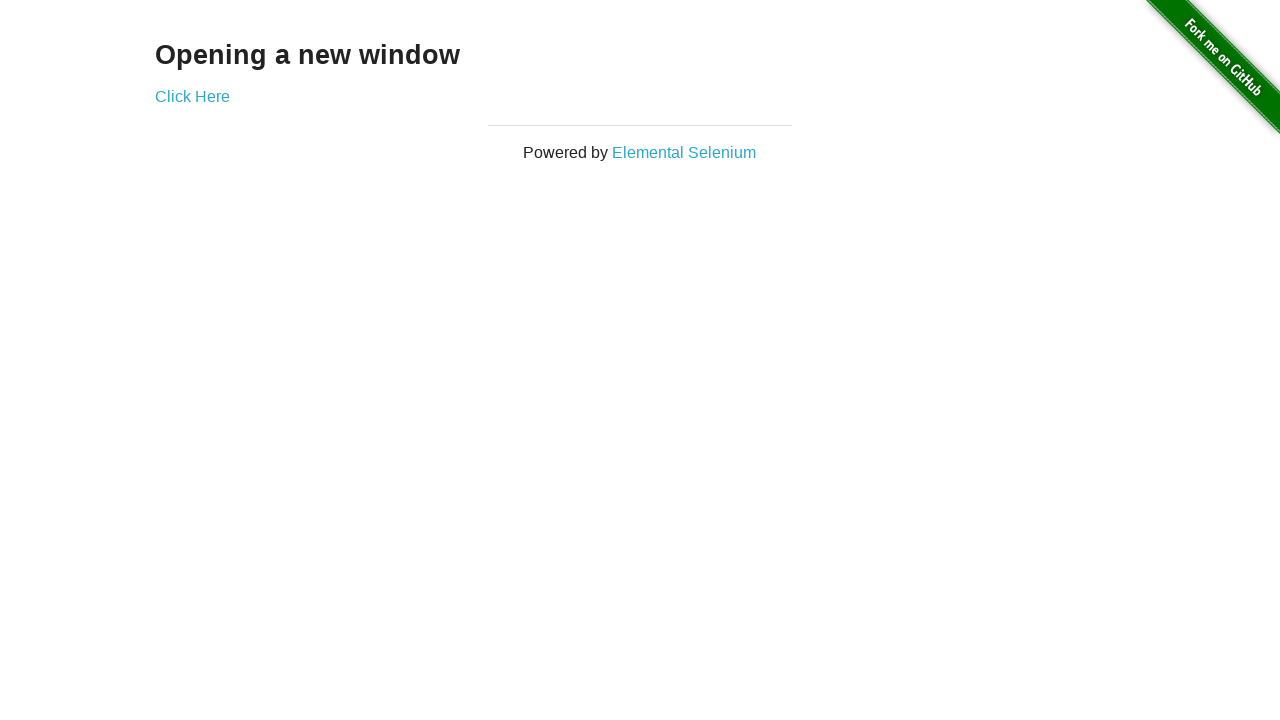

Located h3 heading element
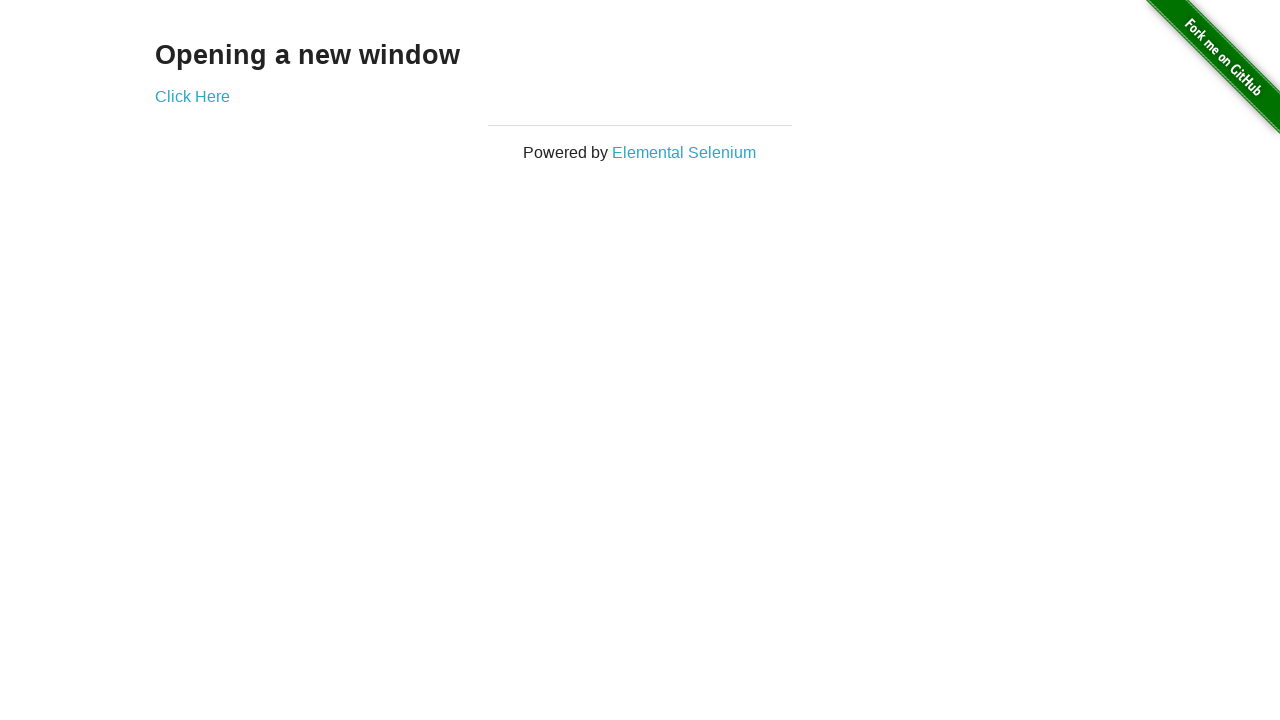

Verified heading text is 'Opening a new window'
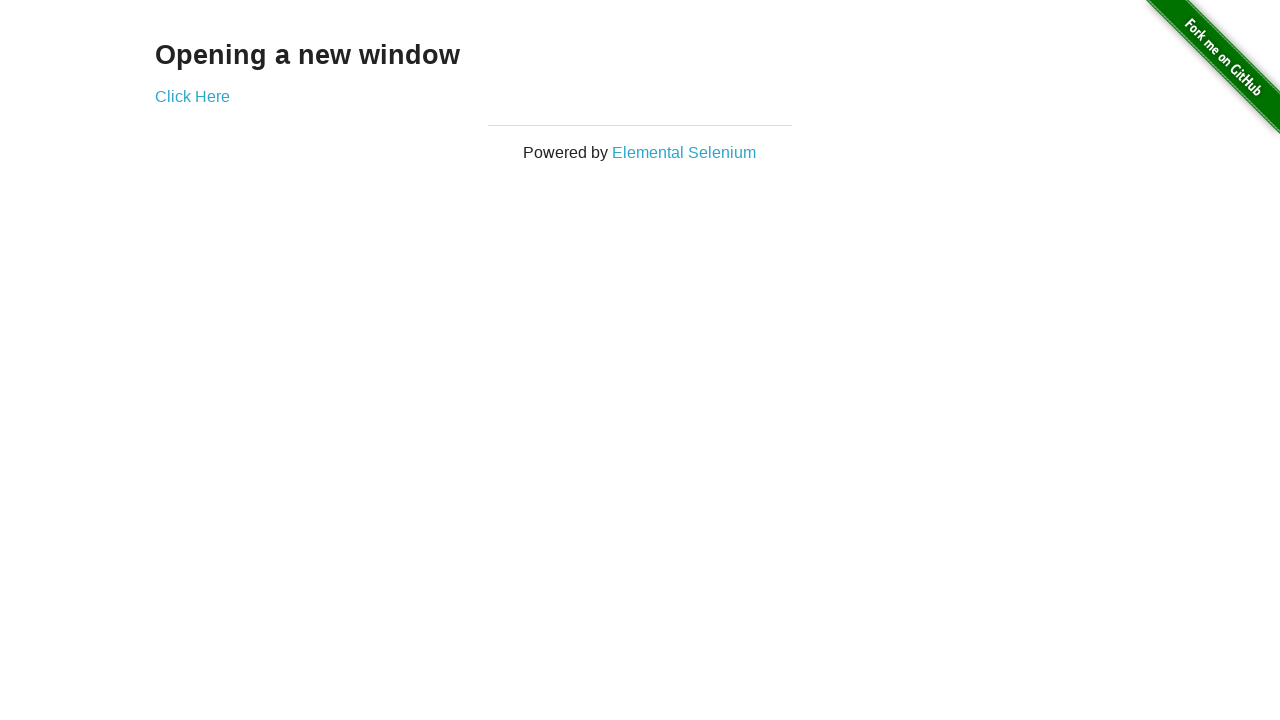

Verified page title is 'The Internet'
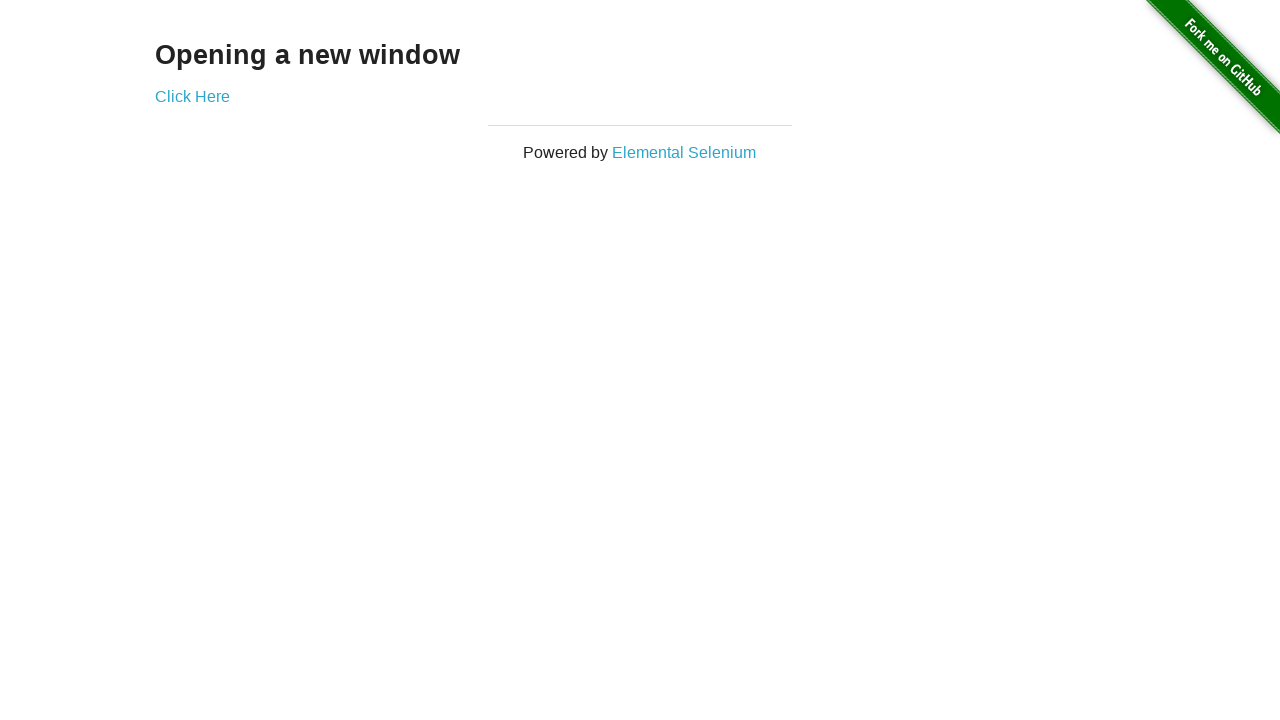

Clicked 'Click Here' link to open new window at (192, 96) on text='Click Here'
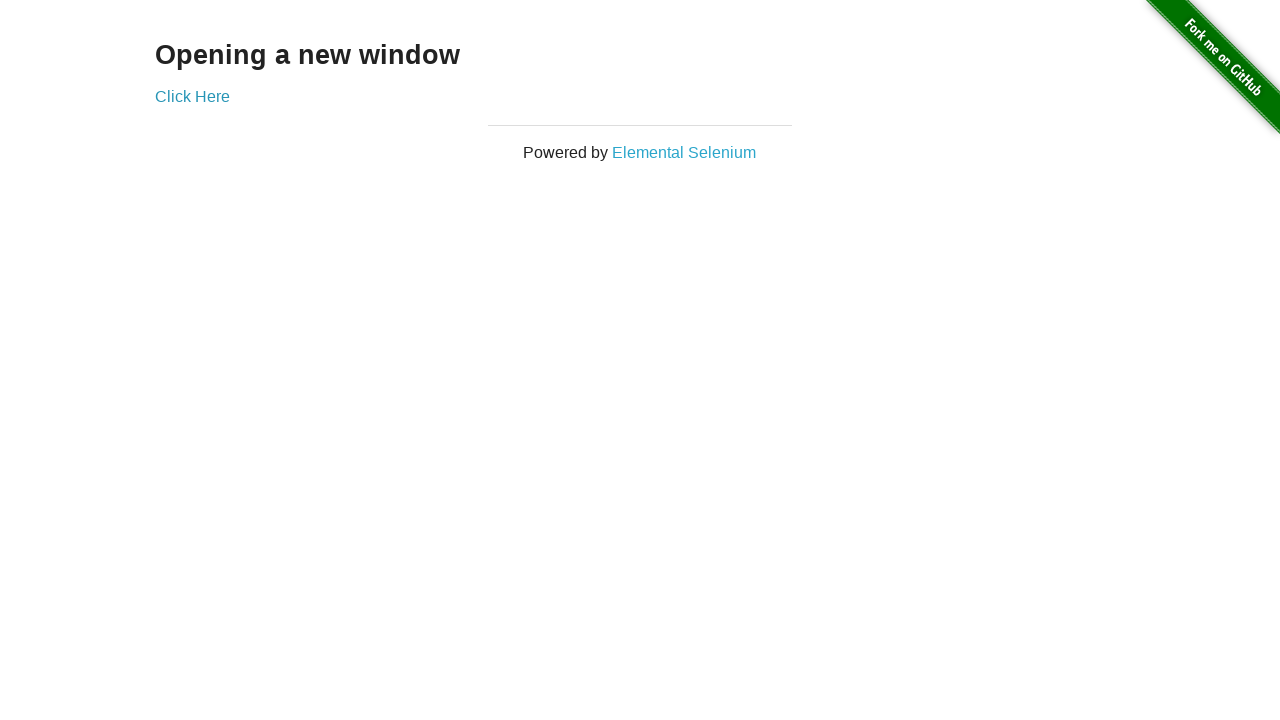

Captured new window page handle
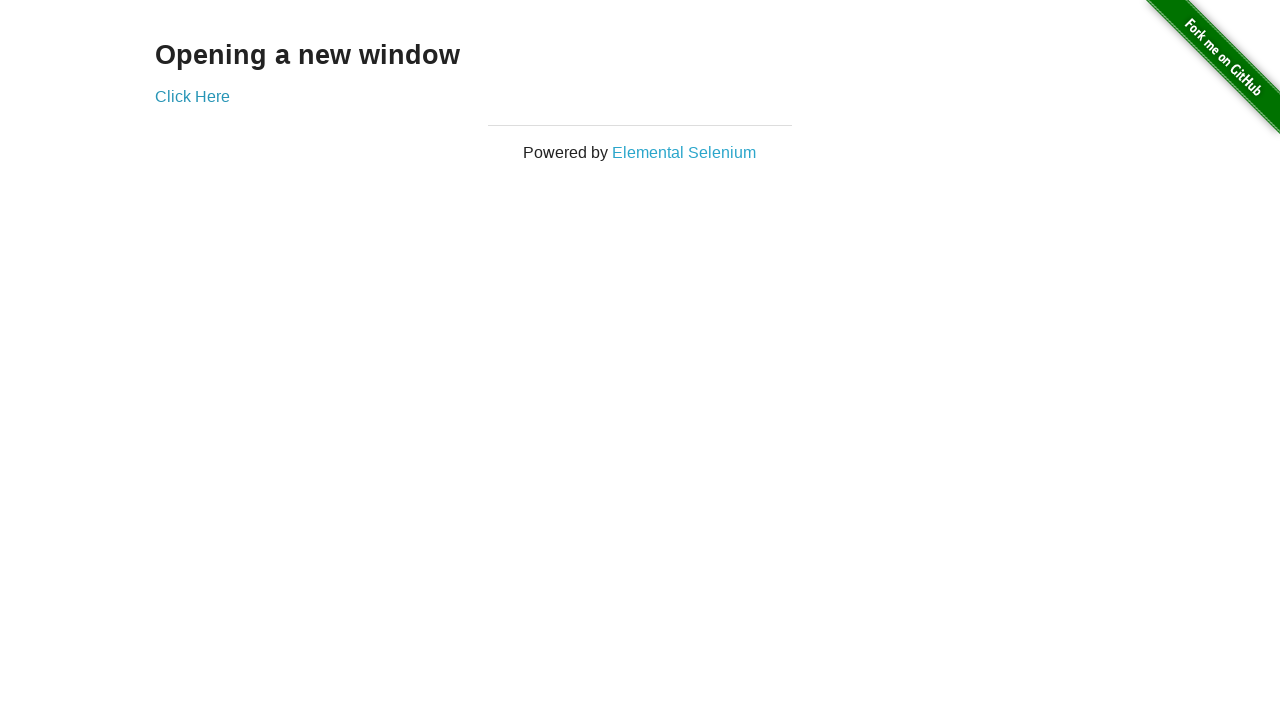

Verified new window title is 'New Window'
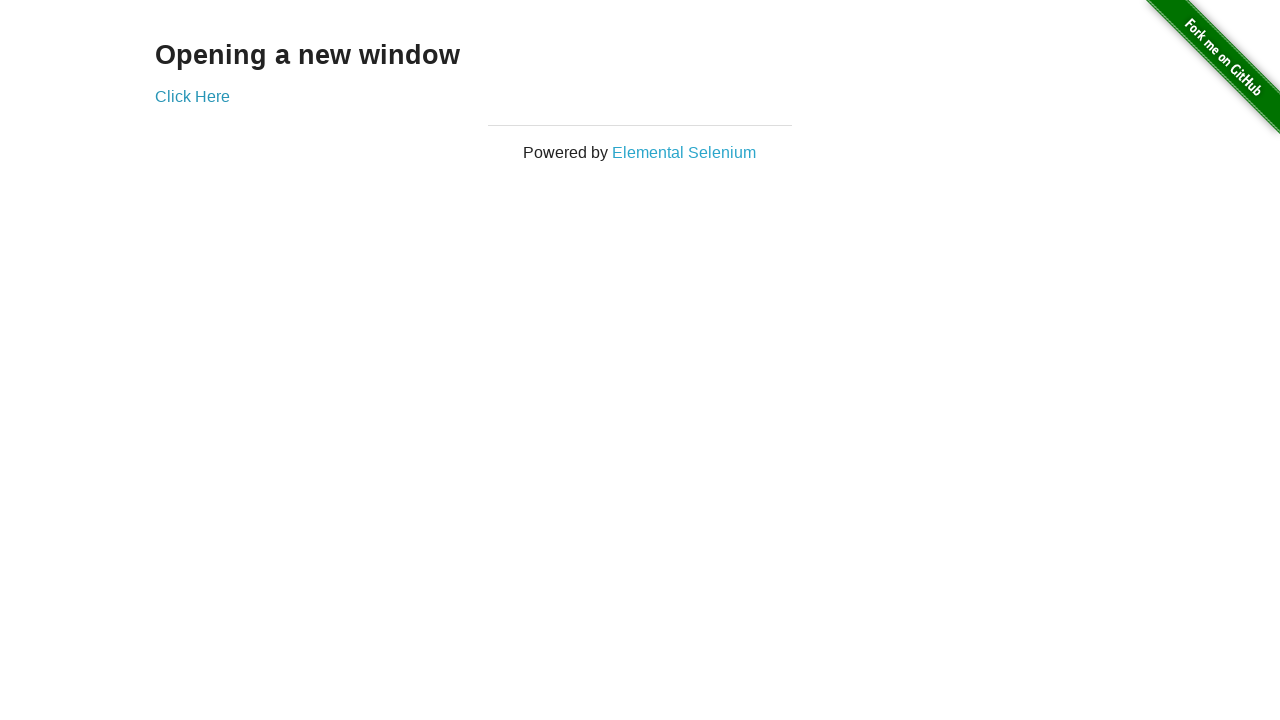

Verified initial page title is 'The Internet'
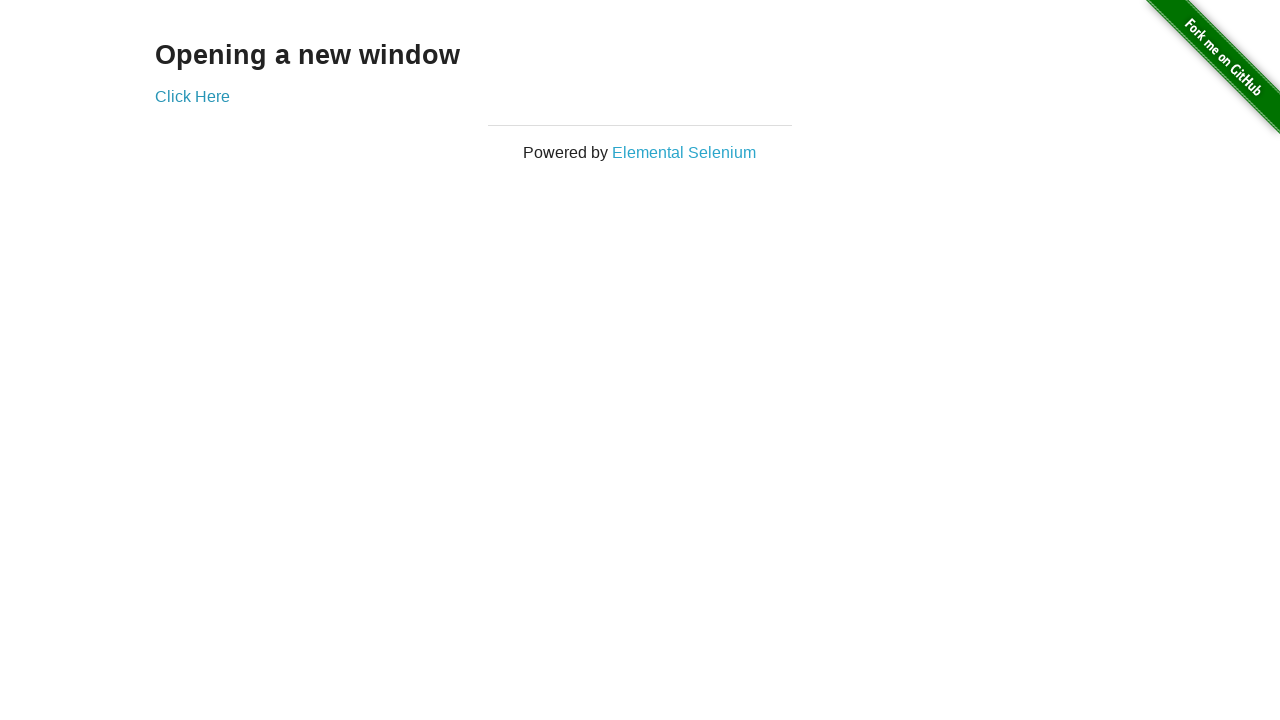

Brought new window to front
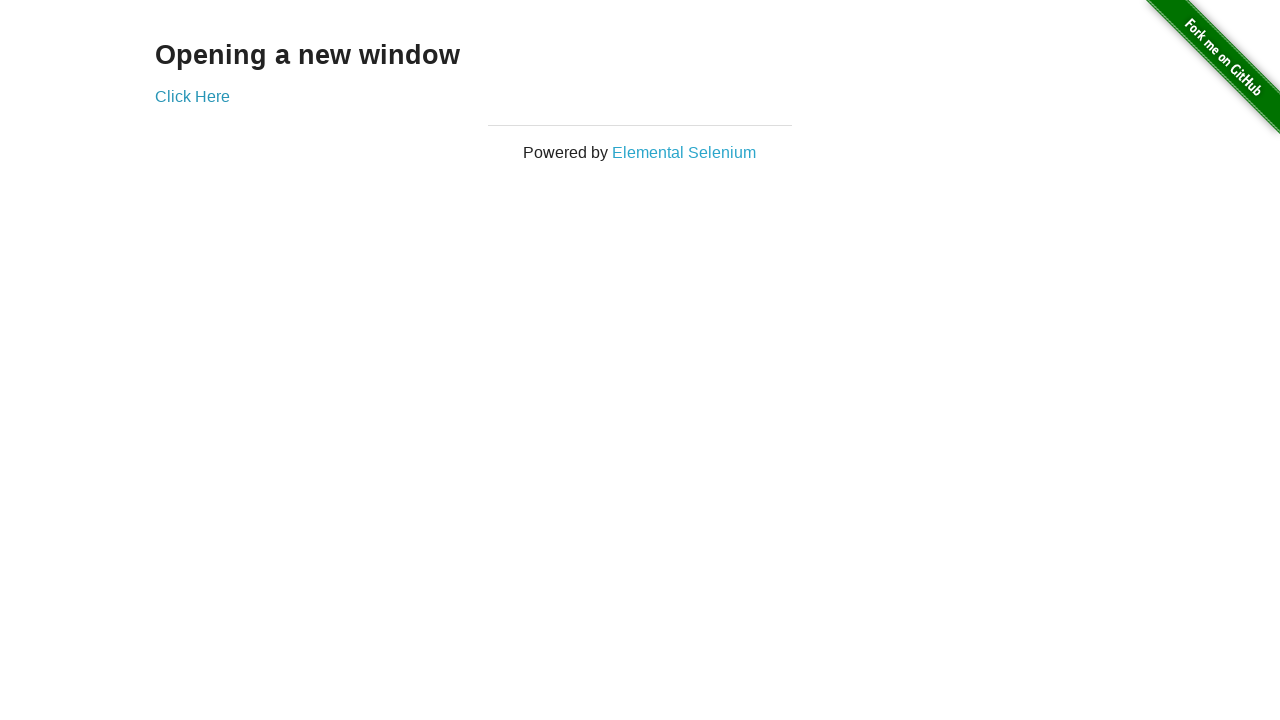

Brought initial page to front
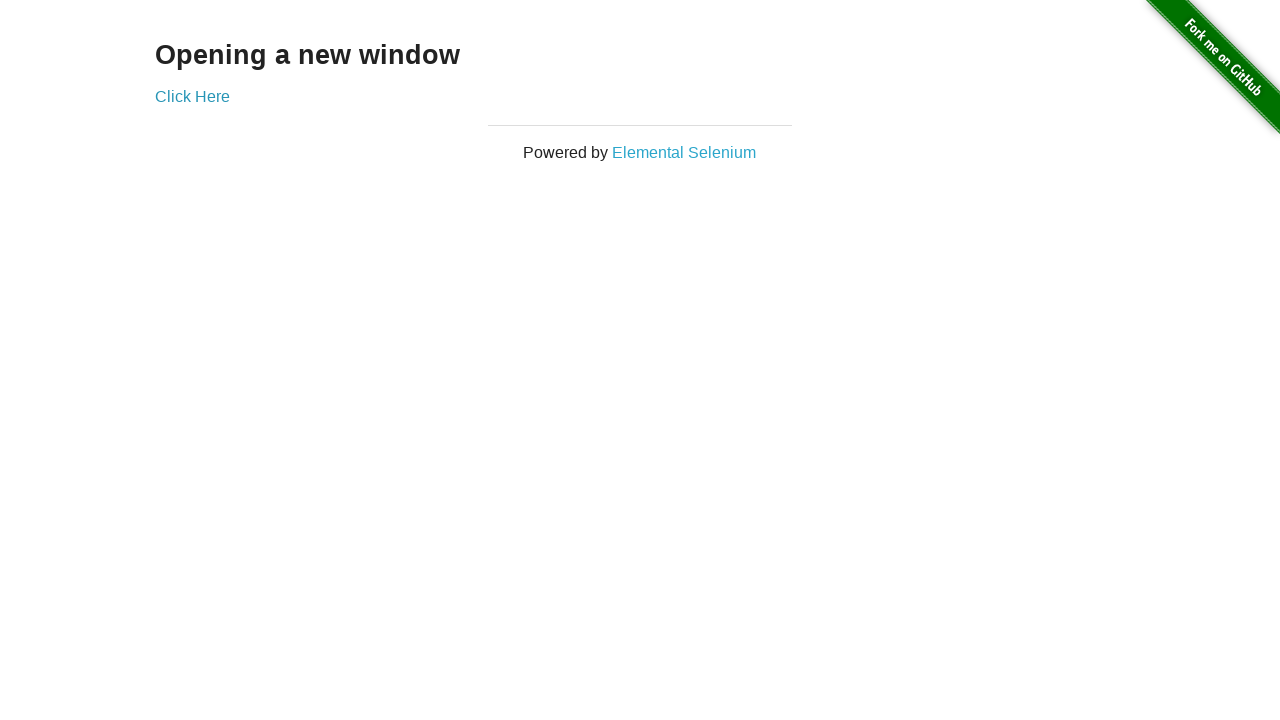

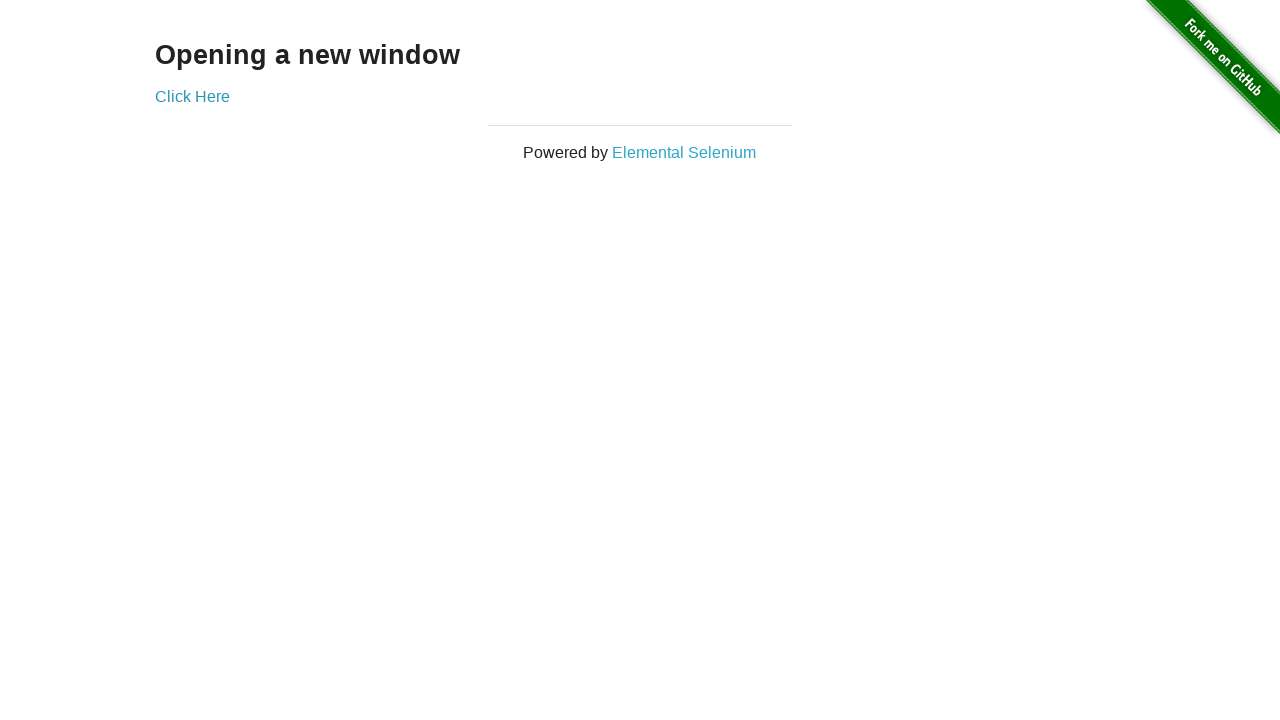